Tests the flight search functionality on BlazeDemo by selecting departure and destination cities from dropdowns, submitting the search form, and verifying that flight results are displayed in a table.

Starting URL: https://blazedemo.com

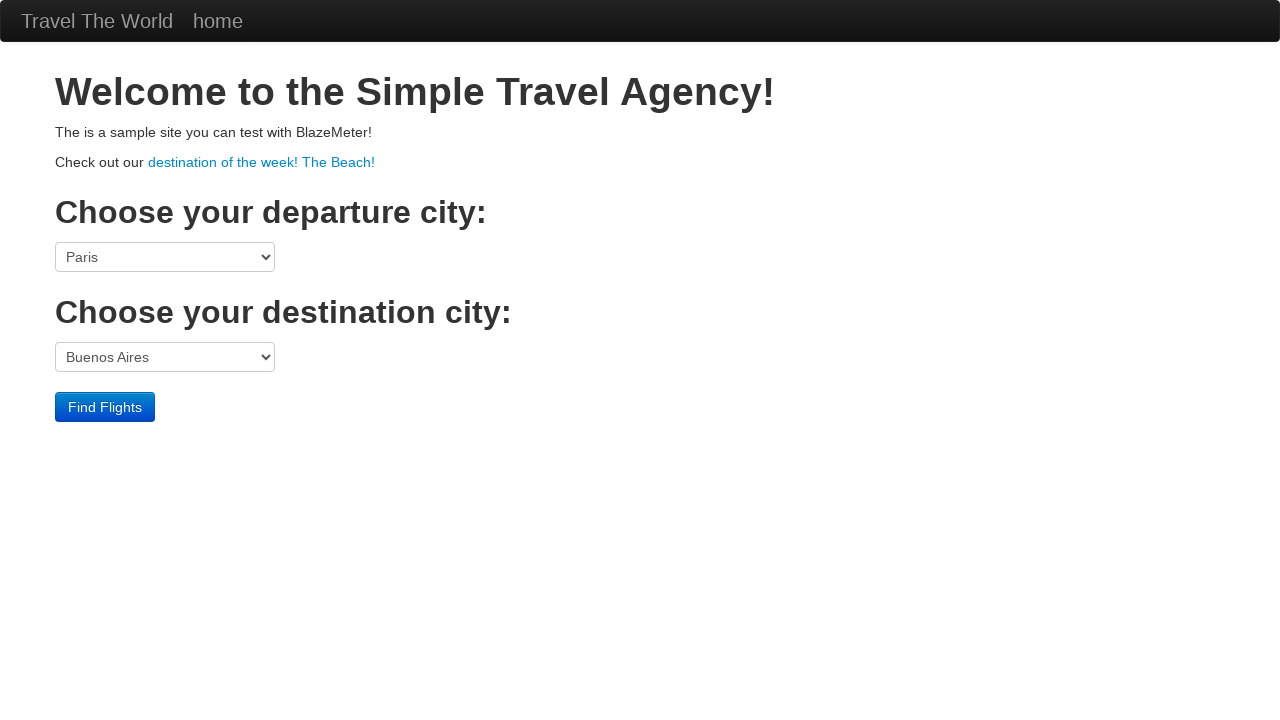

Selected departure city 'Portland' from dropdown on select[name='fromPort']
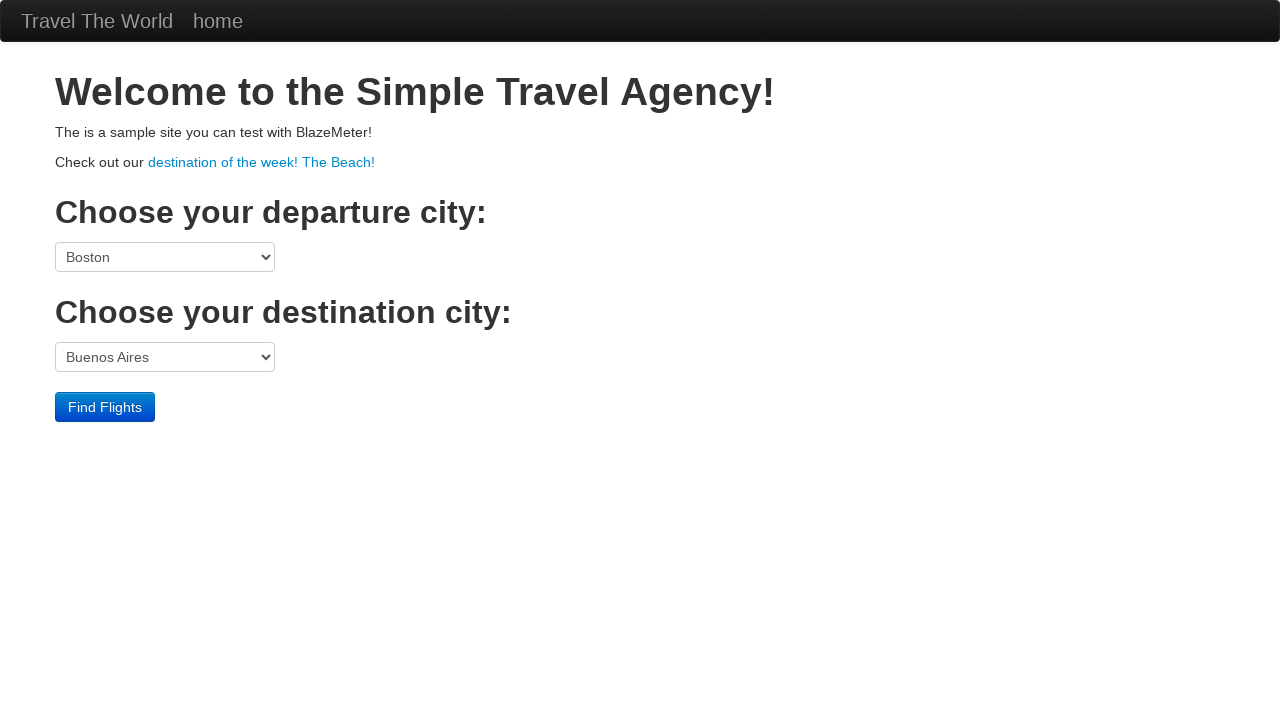

Selected destination city 'London' from dropdown on select[name='toPort']
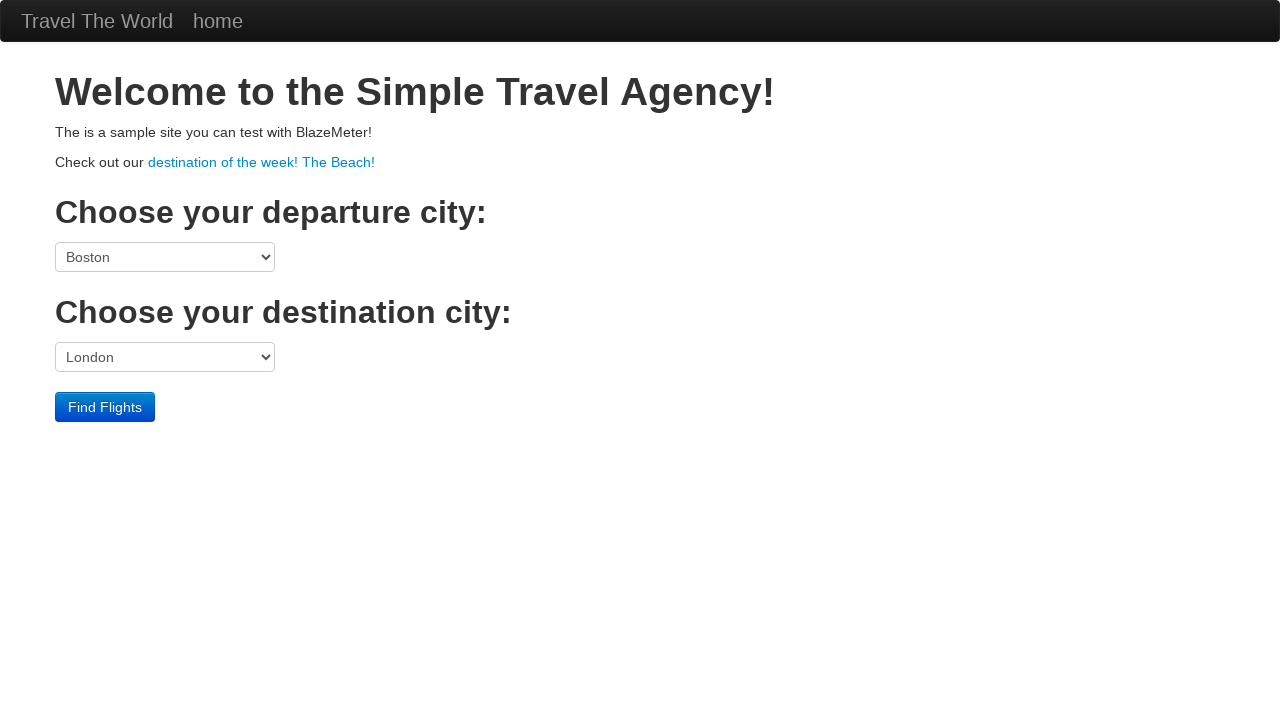

Clicked submit button to search for flights at (105, 407) on input[type='submit']
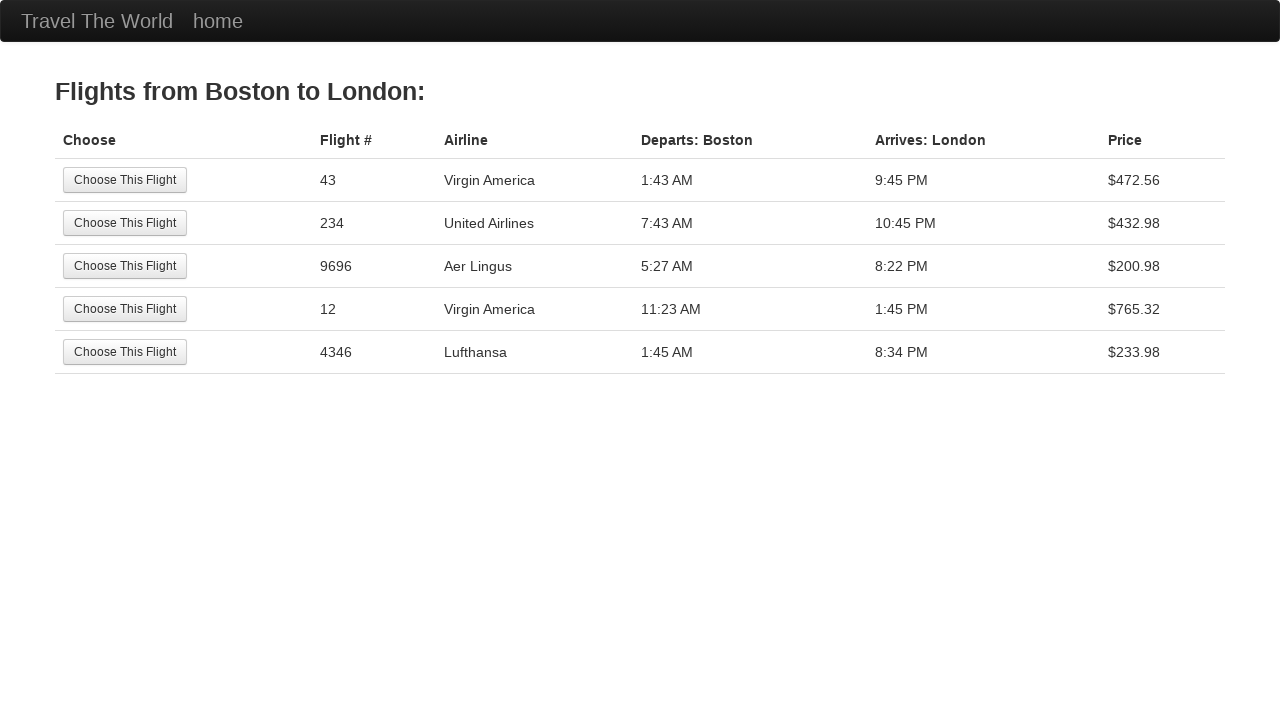

Flight results table loaded successfully
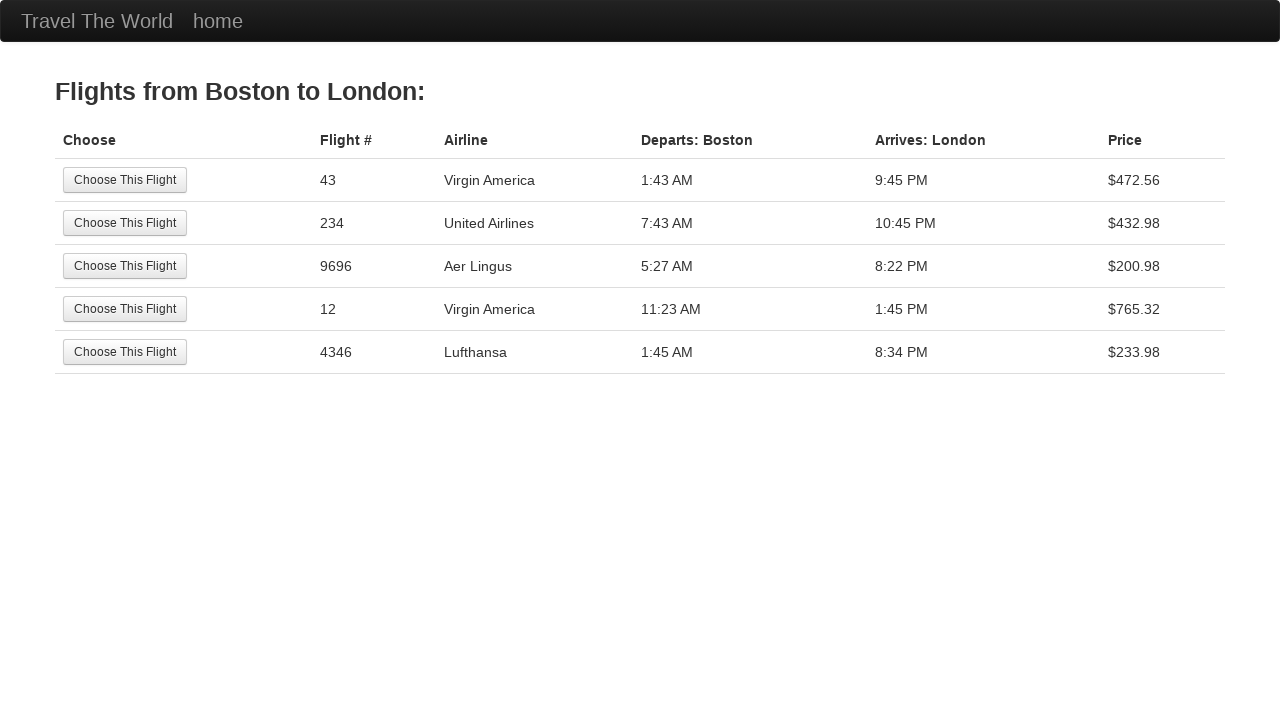

Flight result rows are displayed in the table
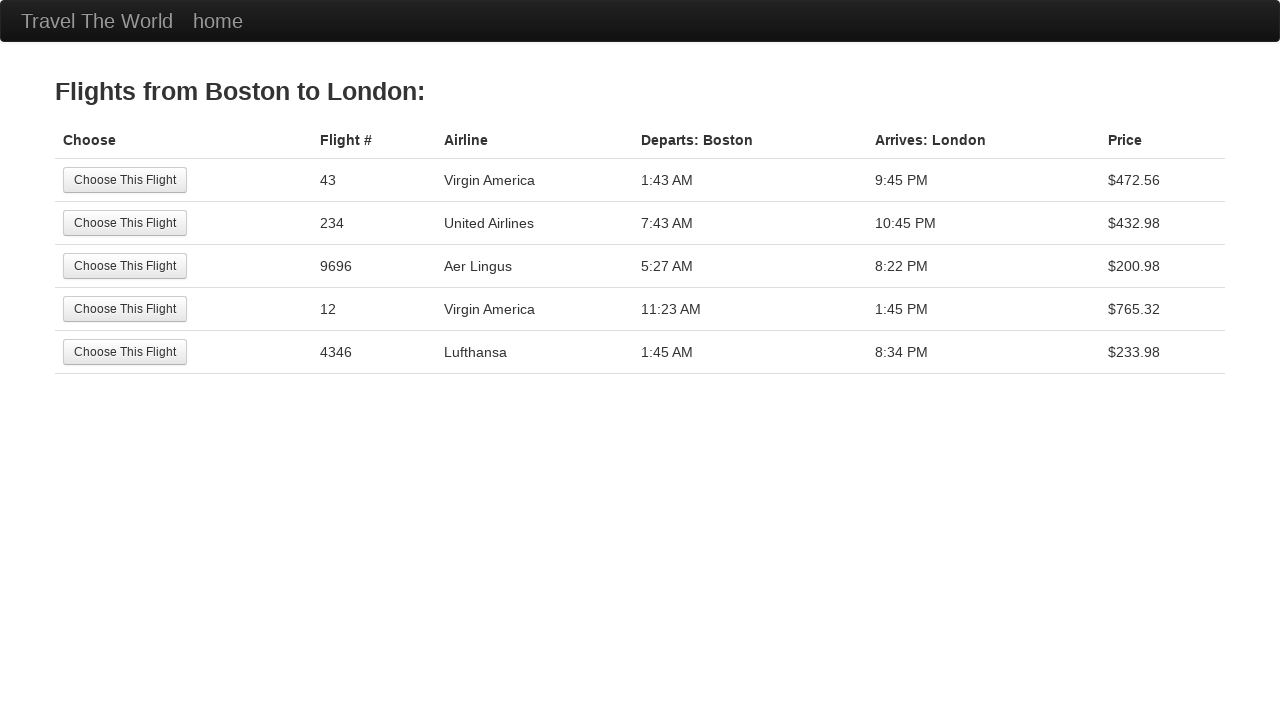

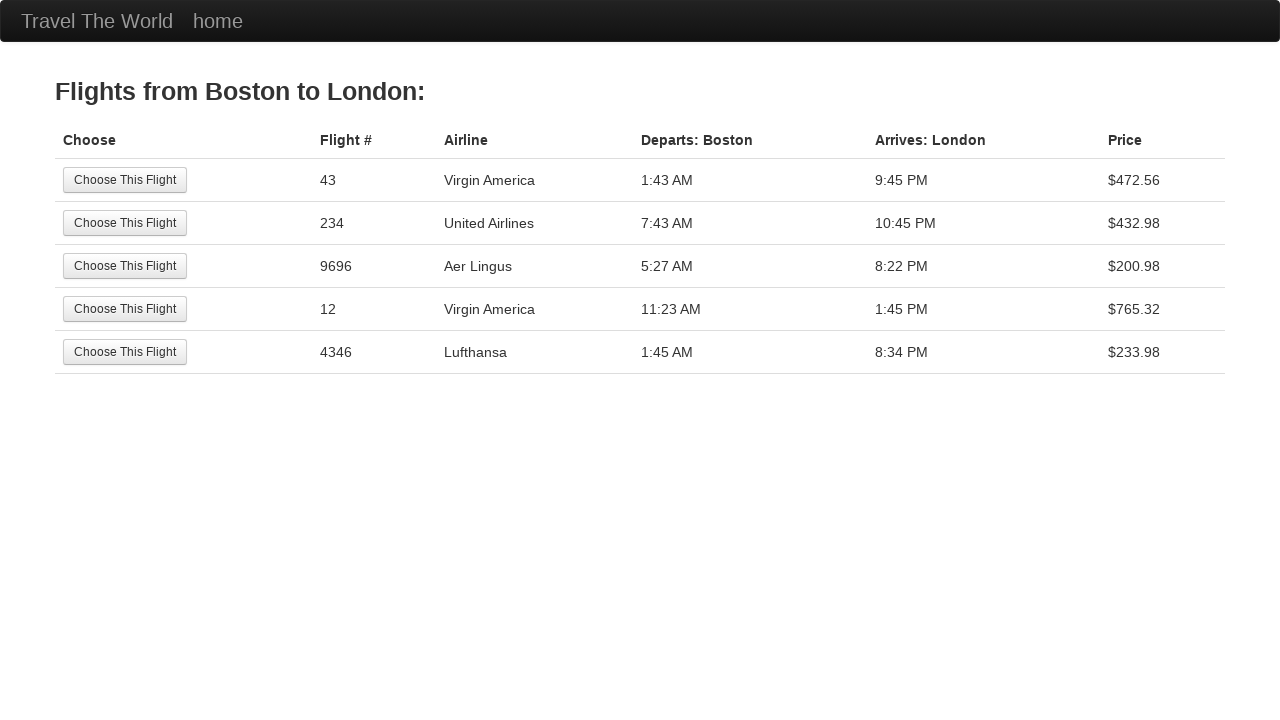